Tests the message field's ability to handle very long text input (10000 characters) to check max length handling.

Starting URL: https://parabank.parasoft.com/parabank/contact.htm

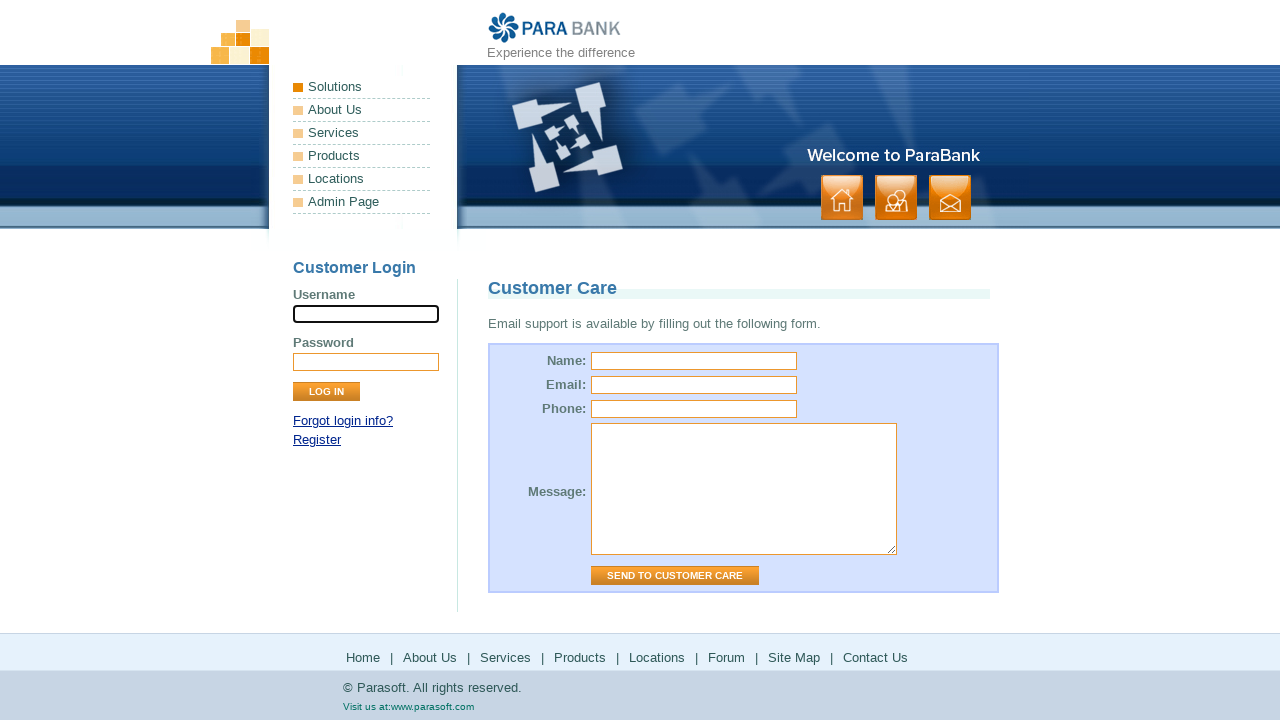

Waited for page to load (networkidle state)
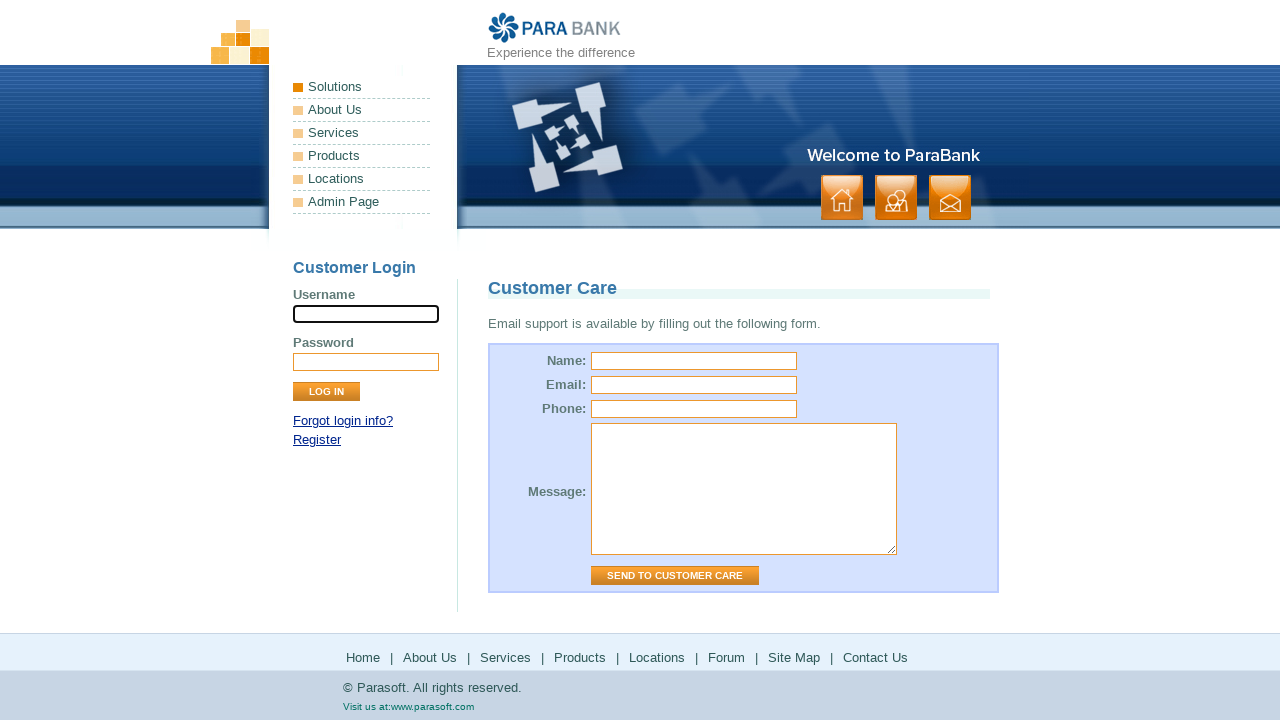

Filled message field with 10000 character string to test max length validation on textarea[name="message"]
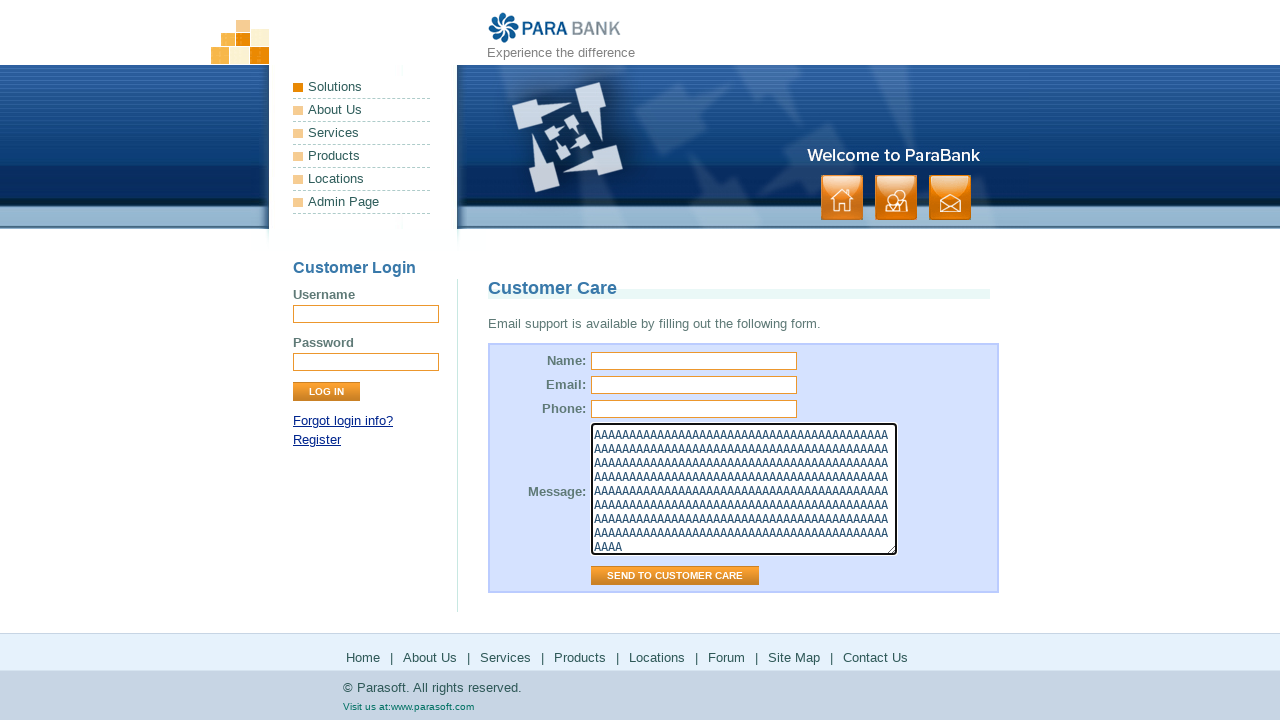

Retrieved actual value from message field to verify max length handling
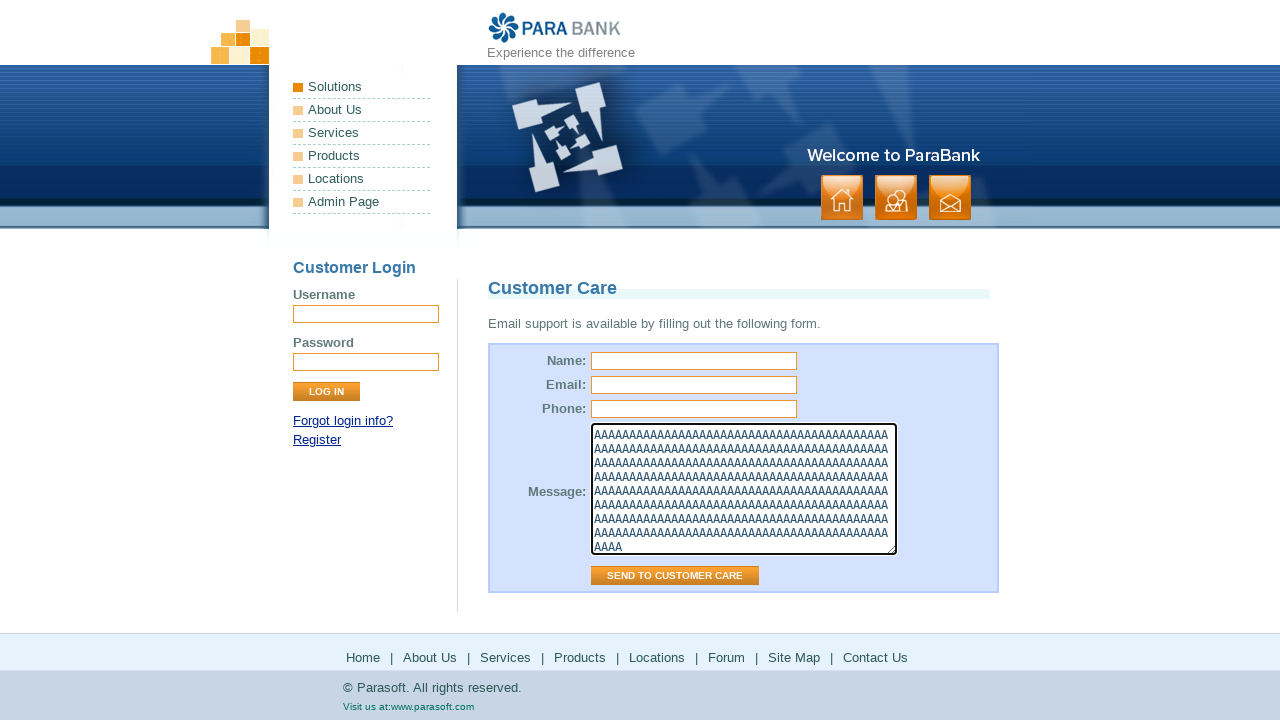

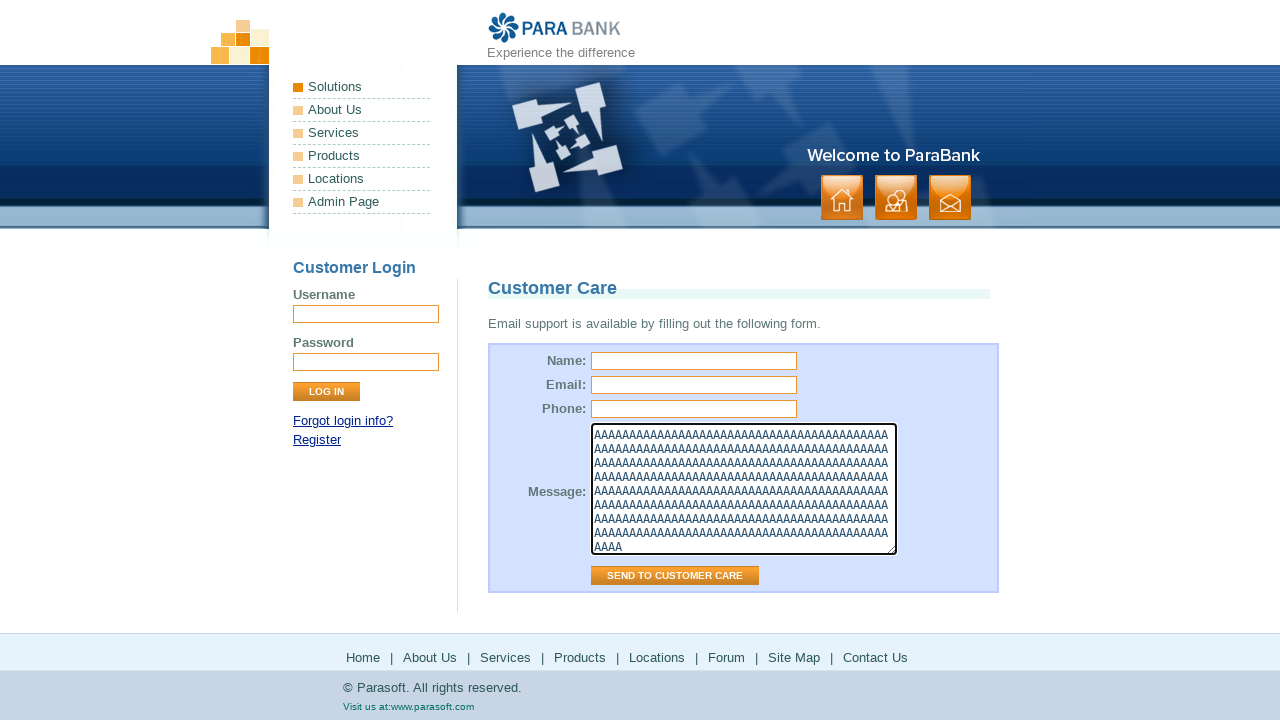